Tests JavaScript alert handling including accepting a simple alert, dismissing a confirmation alert, and entering text in a prompt alert then accepting it.

Starting URL: http://demo.automationtesting.in/Alerts.html

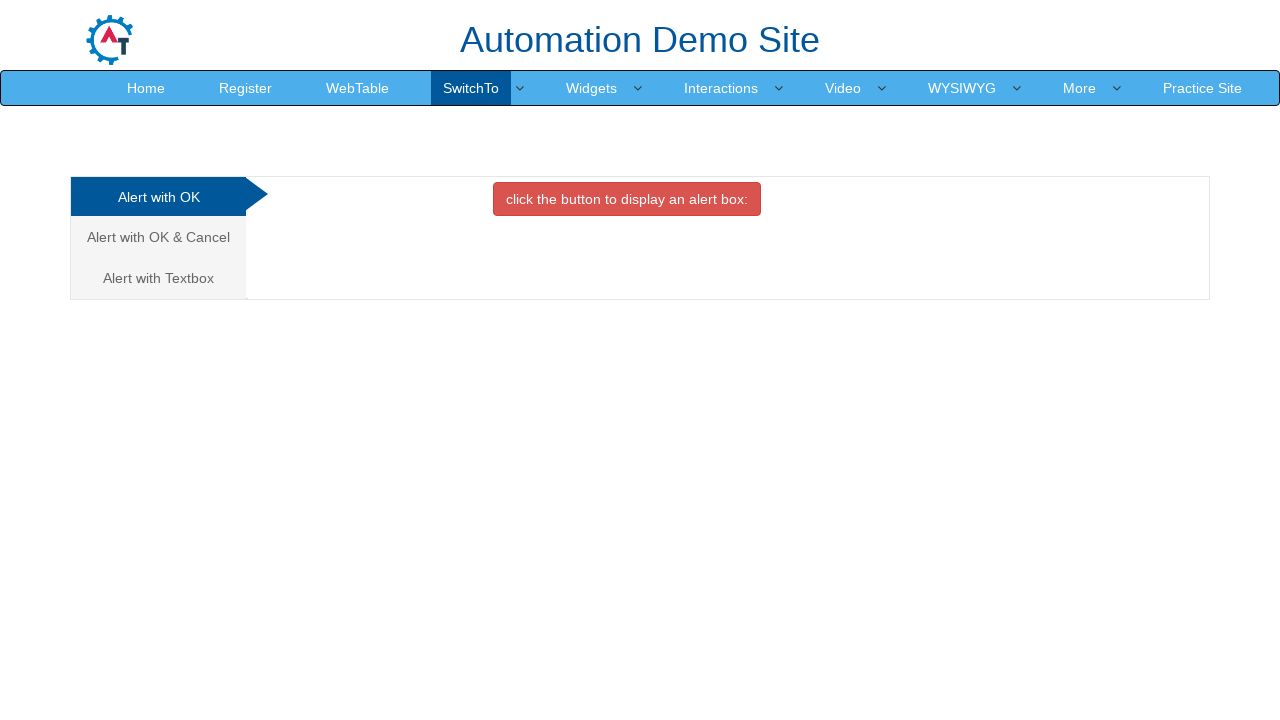

Clicked button to trigger OK alert at (627, 199) on xpath=//*[@id='OKTab']/button
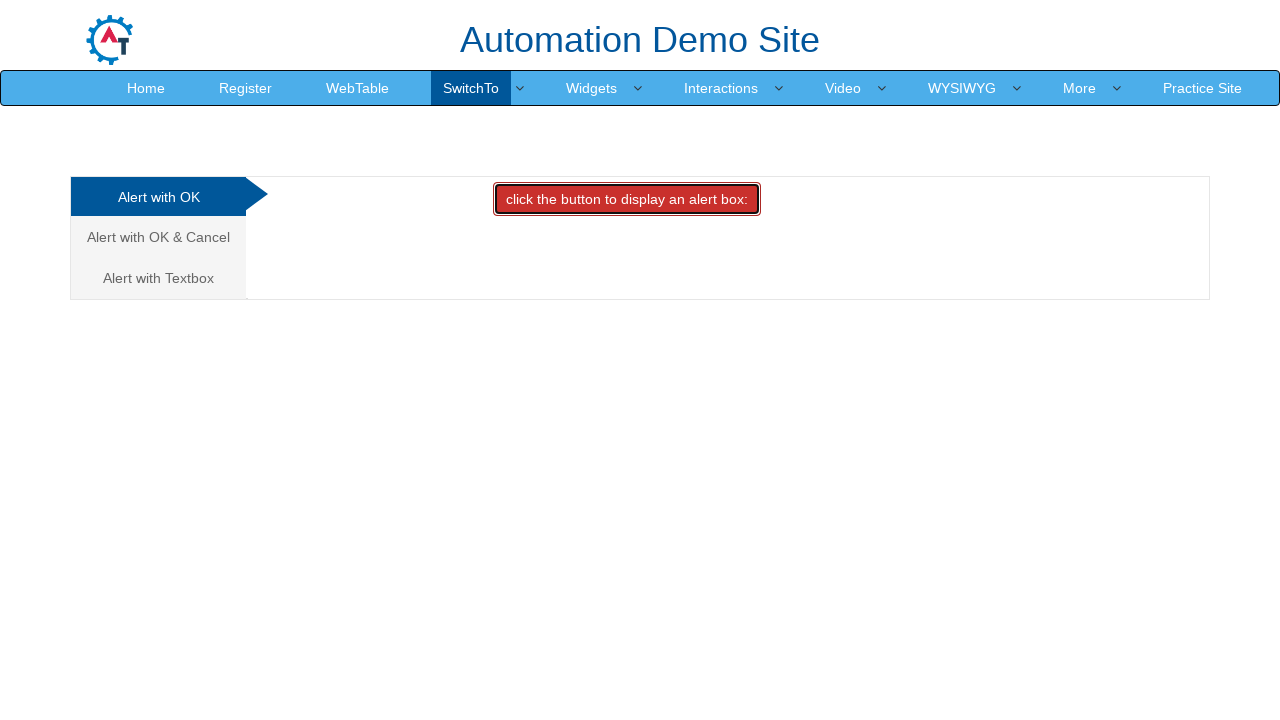

Set up dialog handler to accept alert
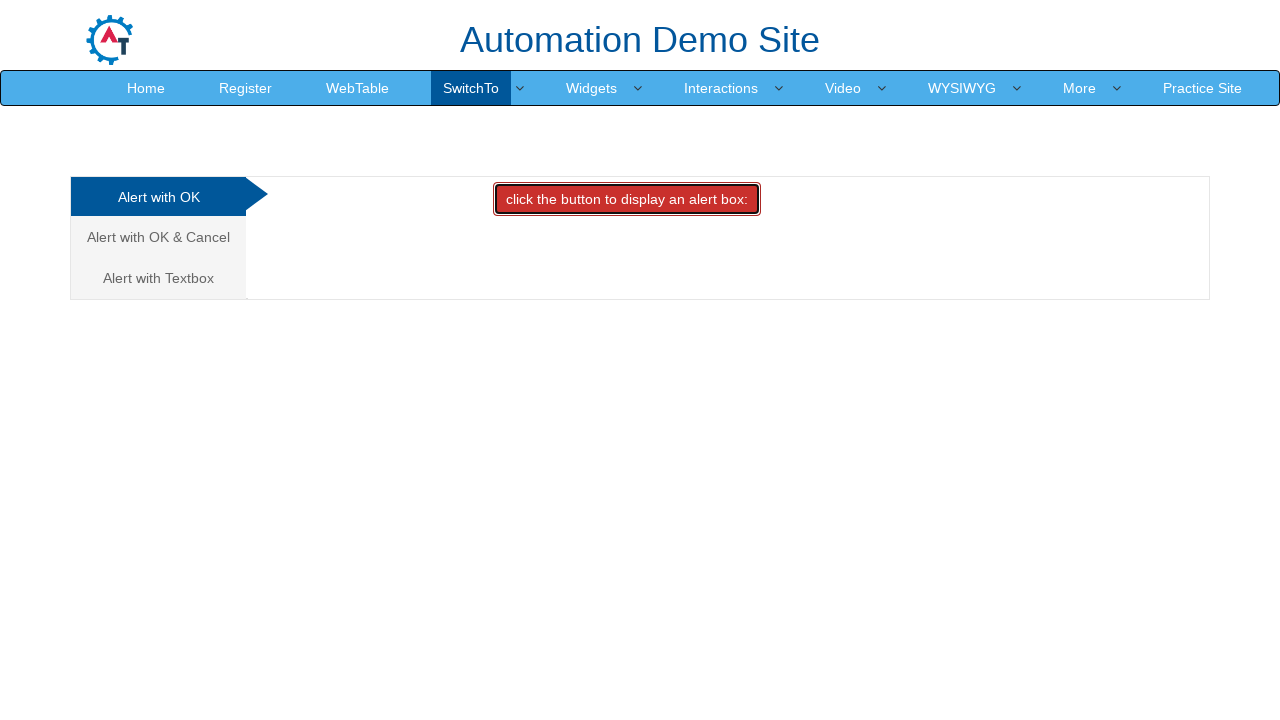

Waited for alert handling to complete
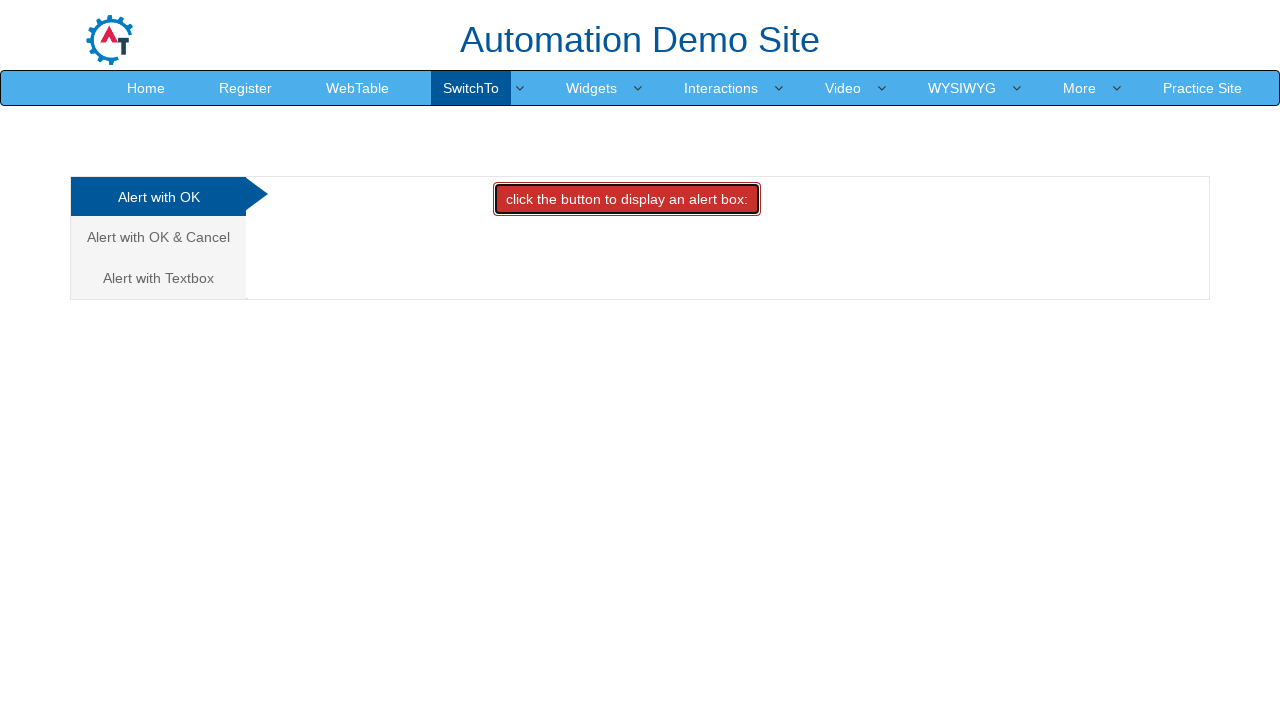

Clicked on the Cancel/Confirm tab at (158, 237) on xpath=//html/body/div[1]/div/div/div/div[1]/ul/li[2]/a
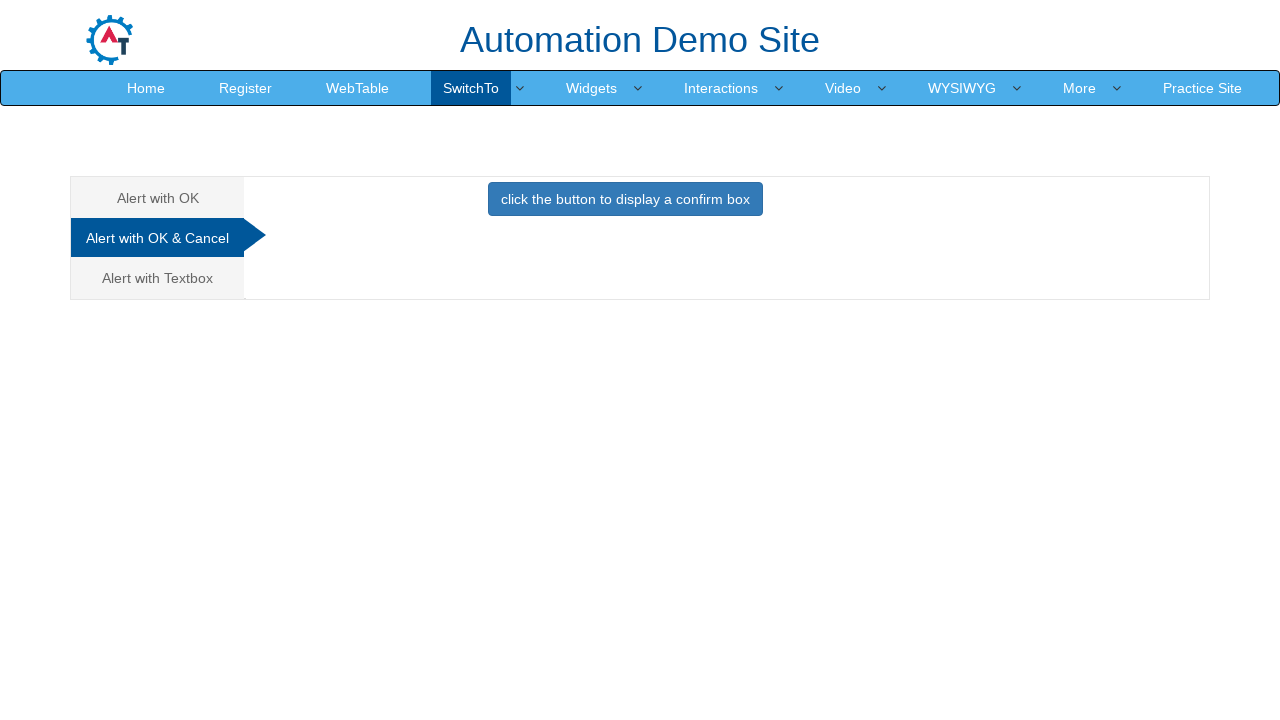

Set up dialog handler to dismiss confirmation alert
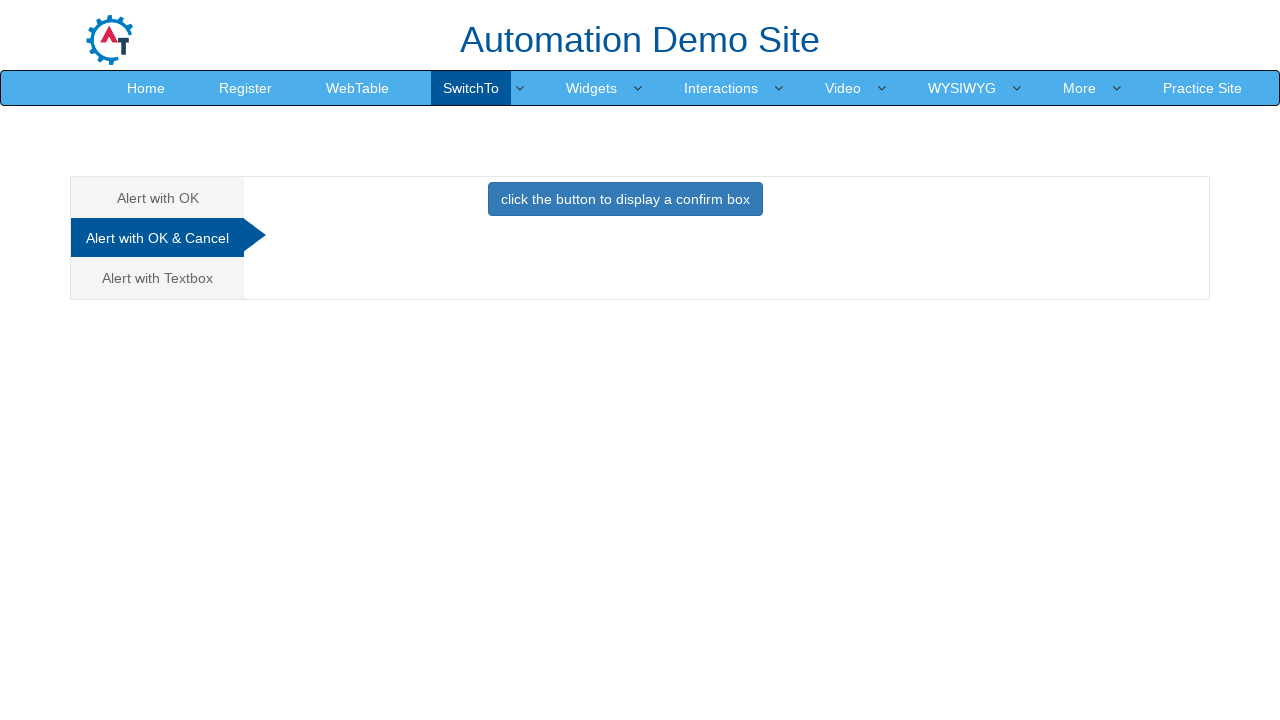

Clicked button to trigger Cancel alert at (625, 199) on xpath=//*[@id='CancelTab']/button
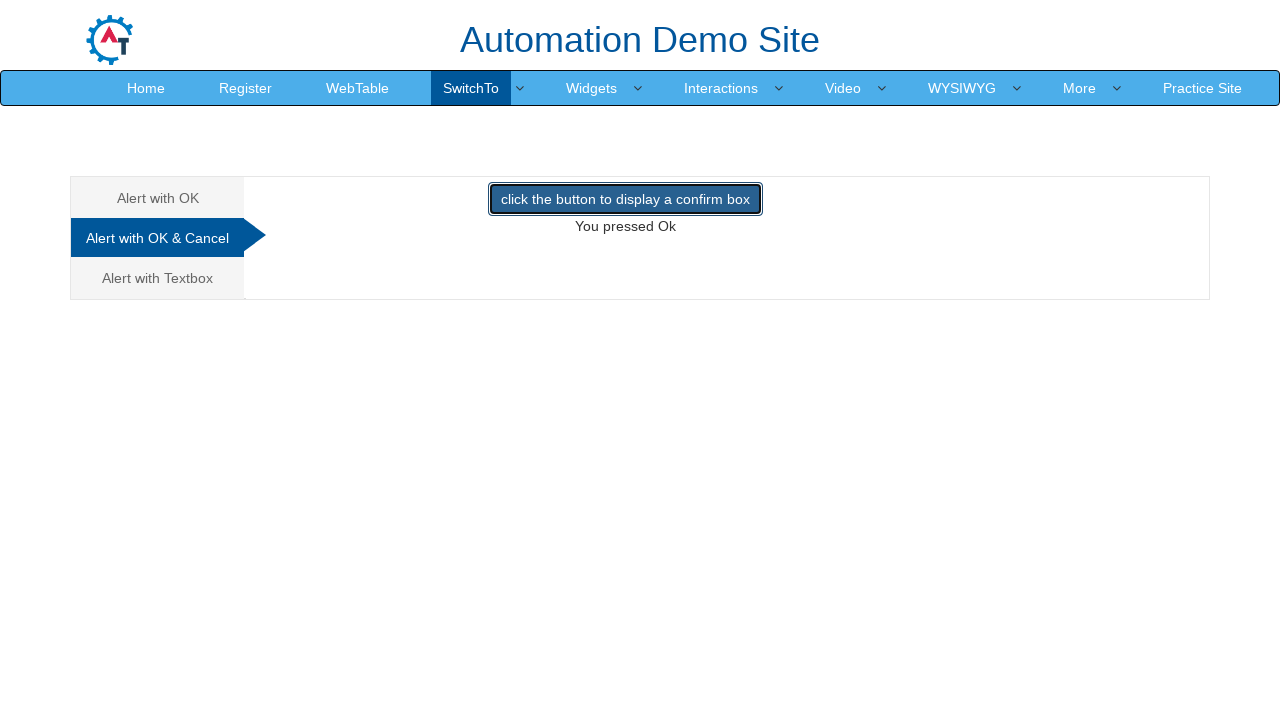

Waited for cancel alert handling to complete
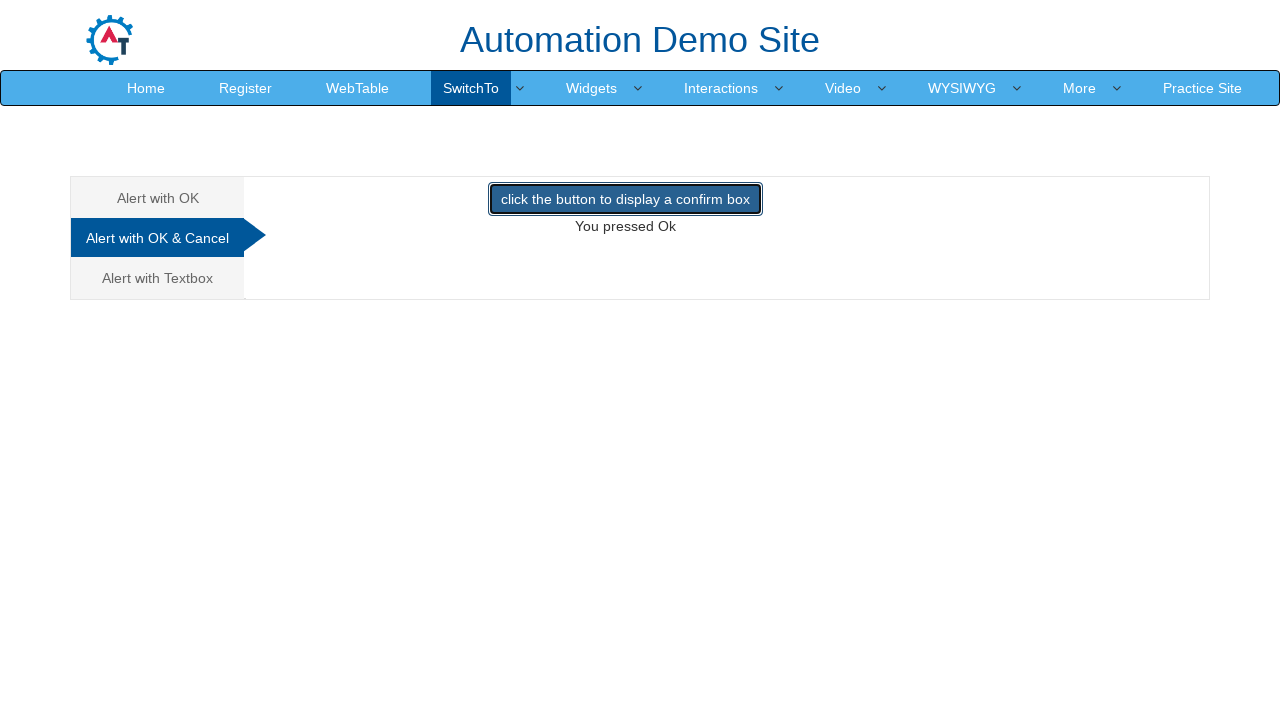

Clicked on the Text Input tab at (158, 278) on xpath=//html/body/div[1]/div/div/div/div[1]/ul/li[3]/a
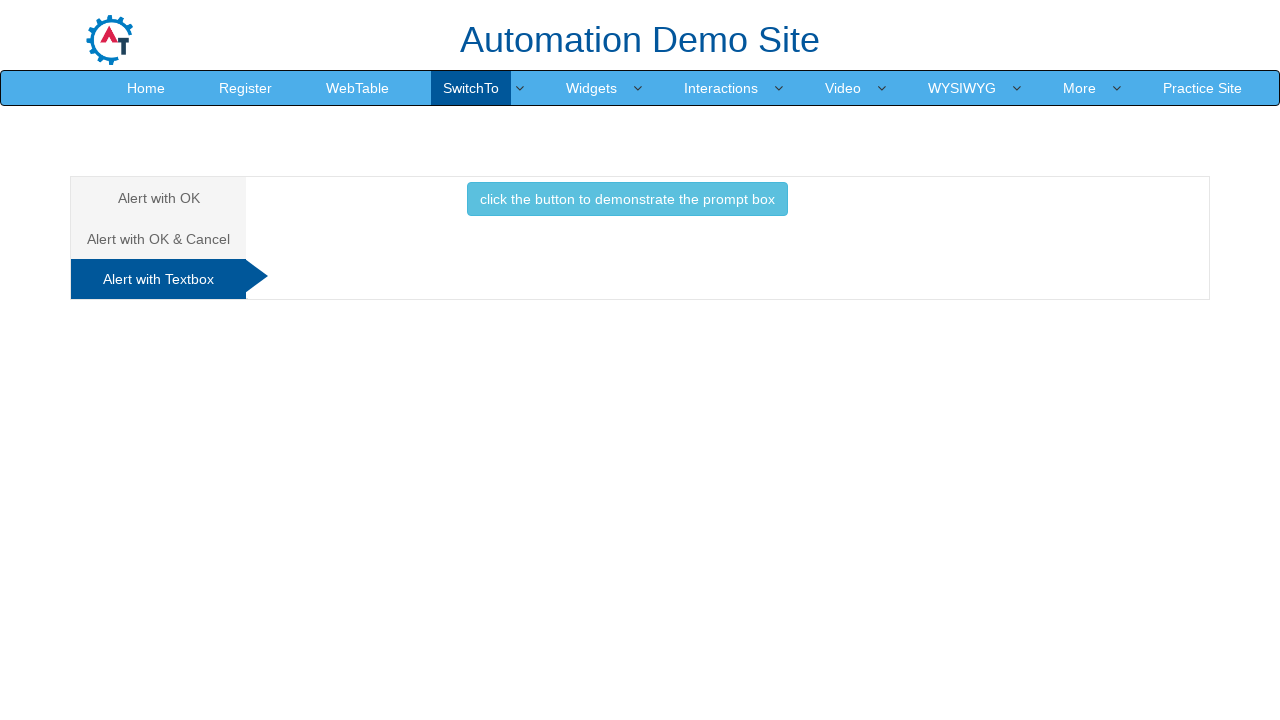

Set up dialog handler to accept prompt with text 'Testing'
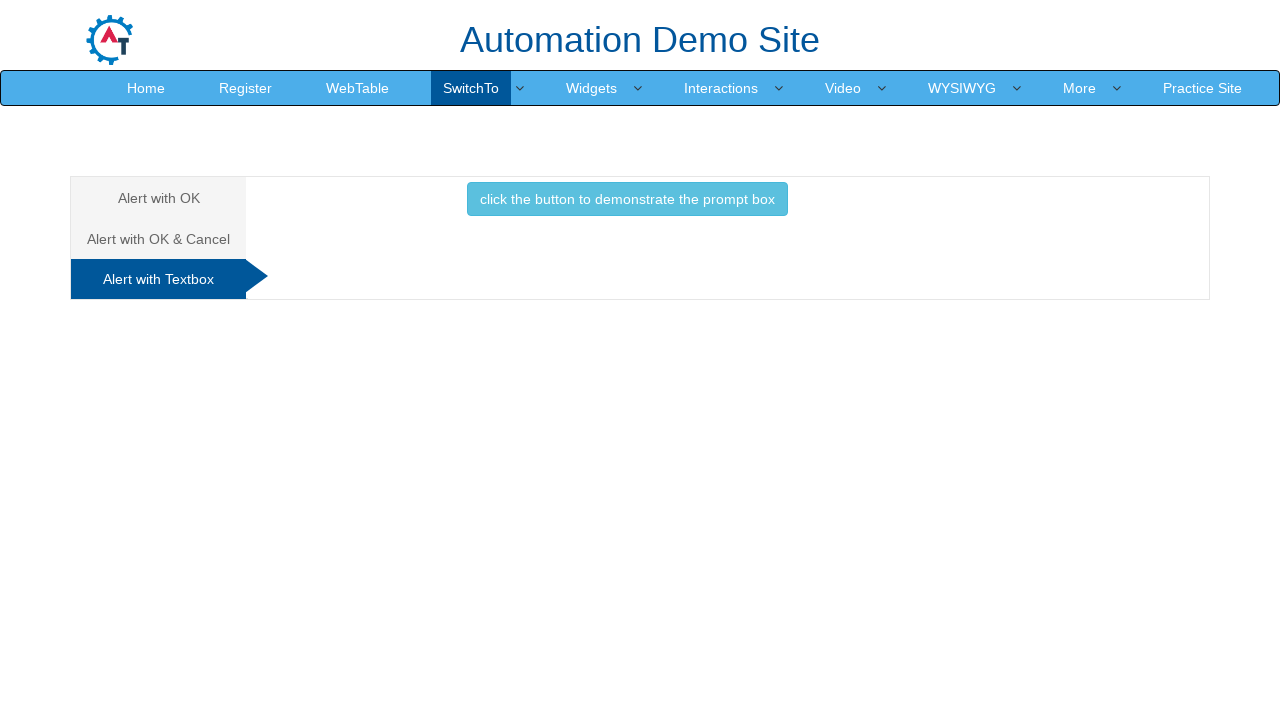

Clicked button to trigger text input prompt alert at (627, 199) on xpath=//*[@id='Textbox']/button
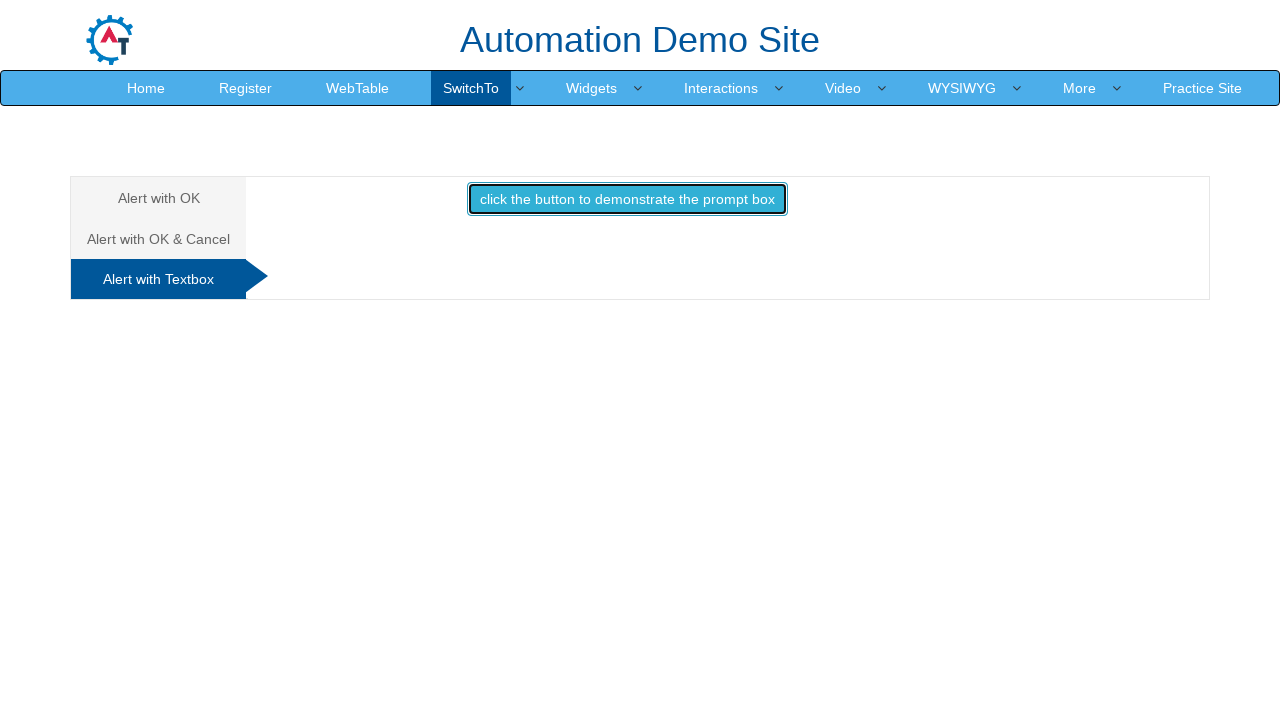

Waited for prompt handling to complete
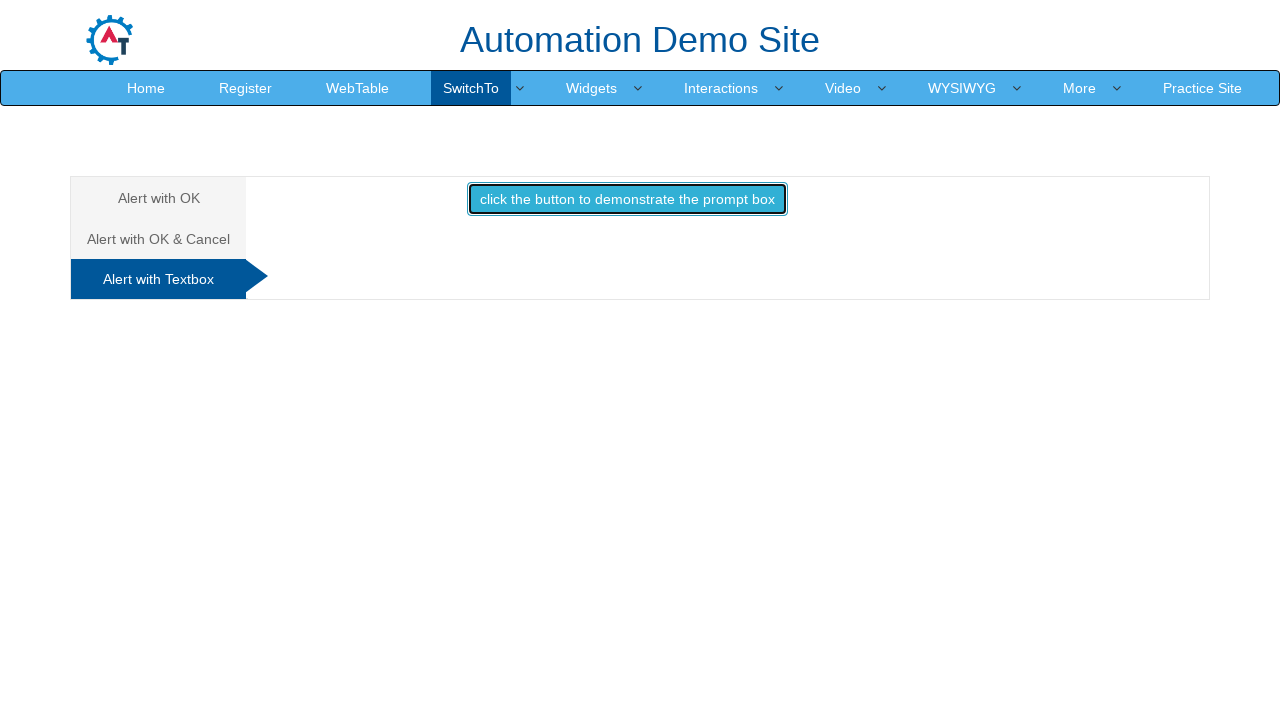

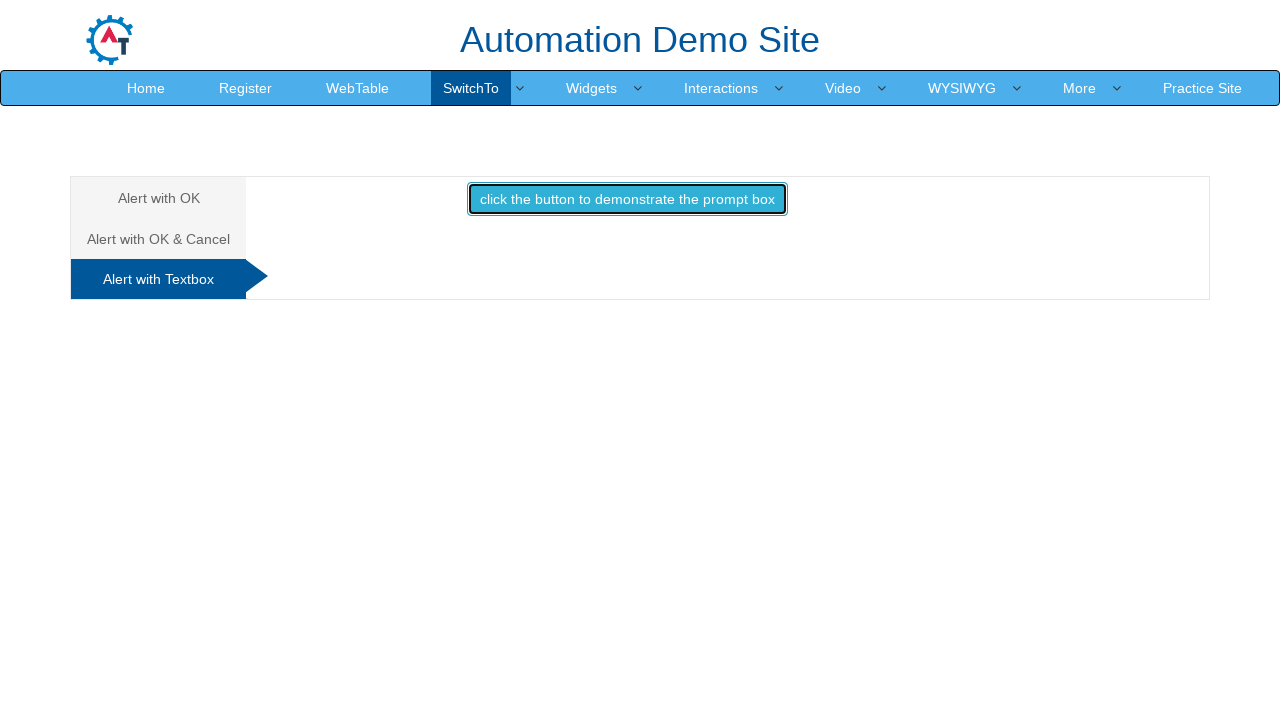